Verifies that the button with name "randomButton1" does not have the text "This is a button"

Starting URL: https://kristinek.github.io/site/examples/locators

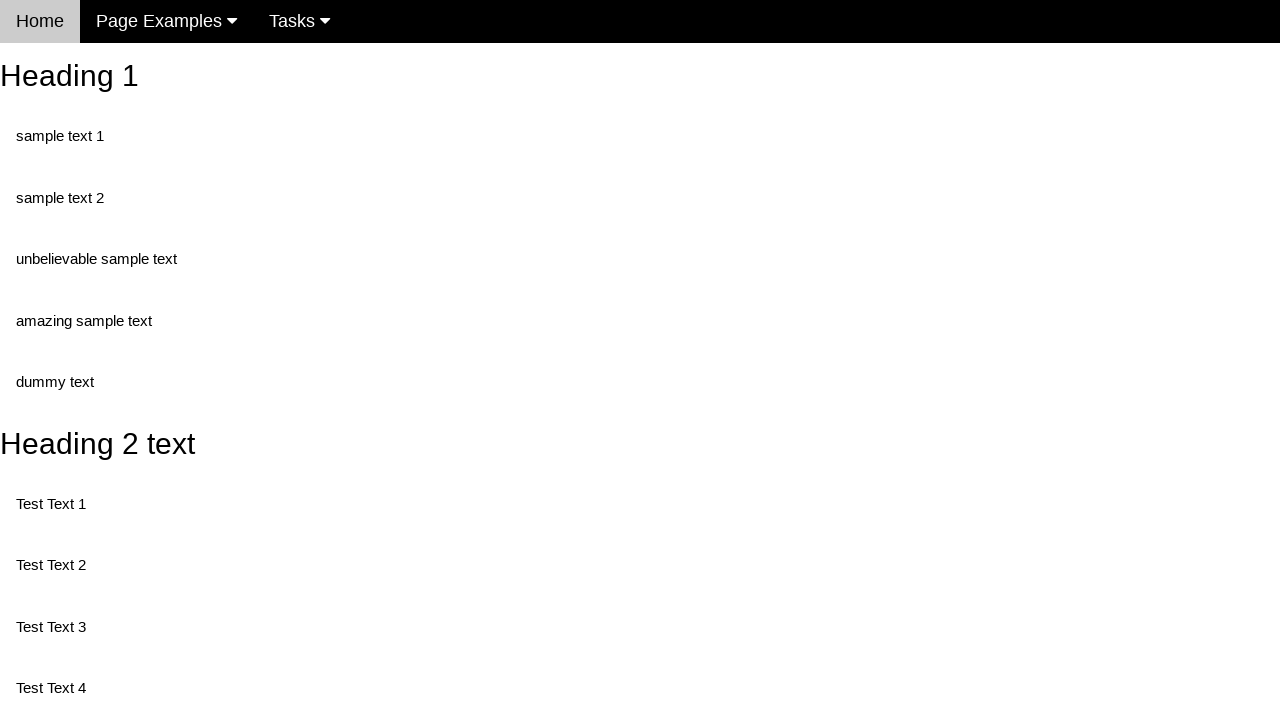

Navigated to locators example page
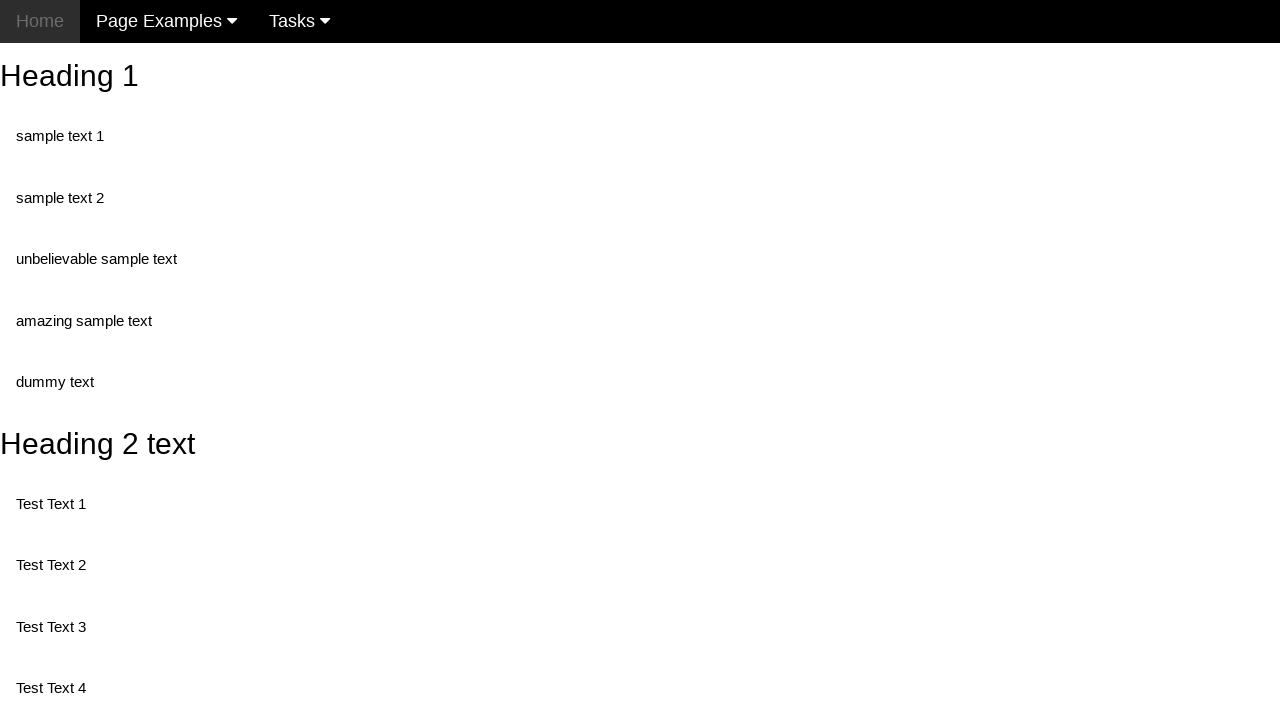

Retrieved text content from button with name 'randomButton1'
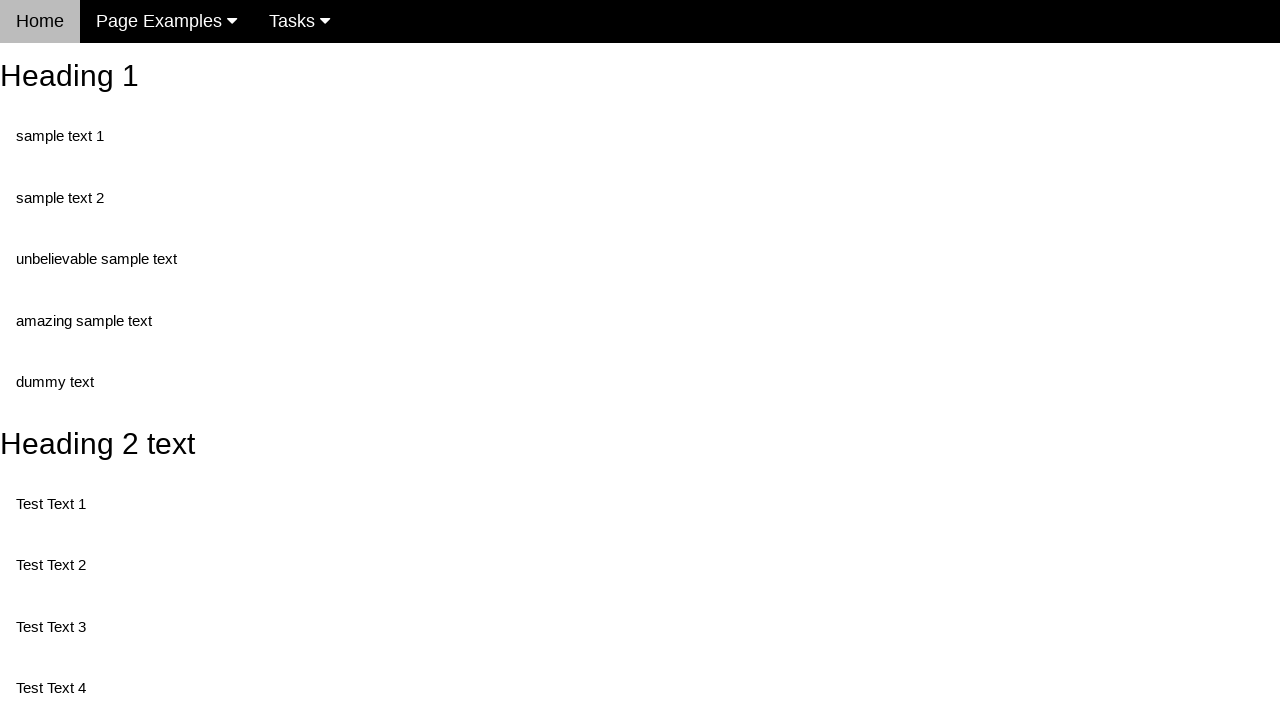

Asserted that button text is not 'This is a button' - assertion passed
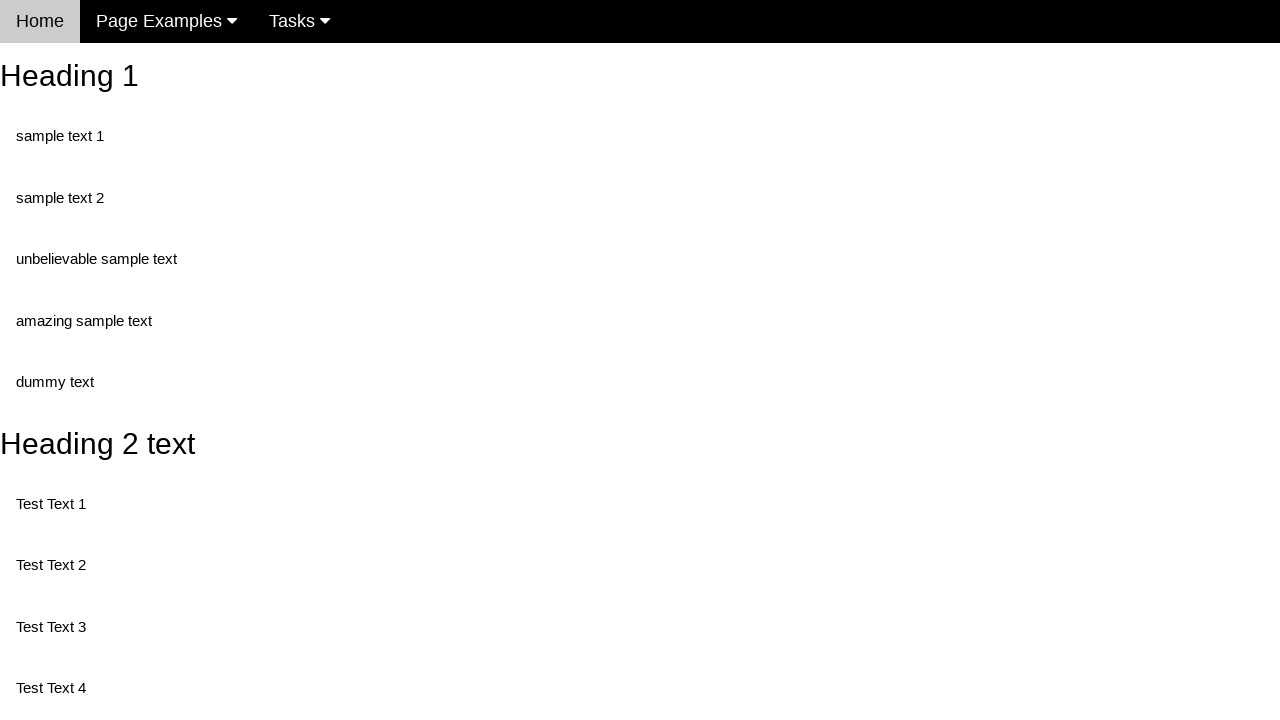

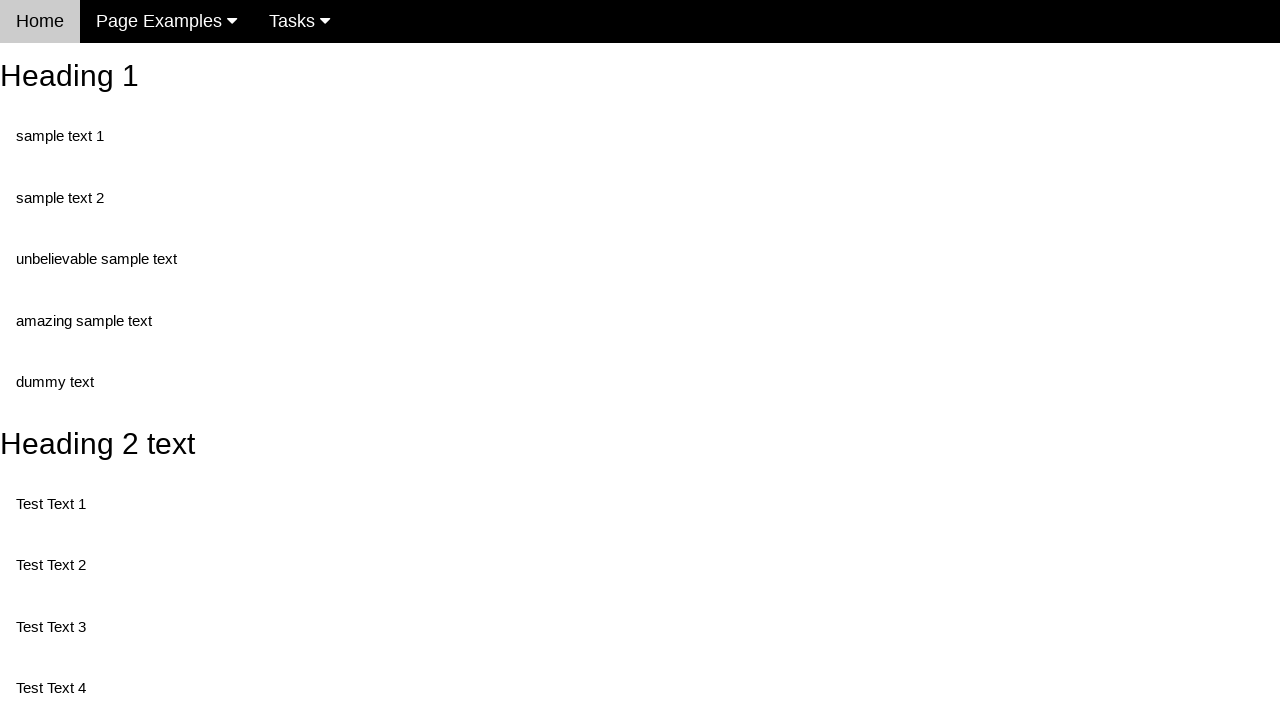